Tests checkbox functionality by locating two checkboxes and clicking them if they are not already selected, ensuring both checkboxes end up in a selected state.

Starting URL: https://the-internet.herokuapp.com/checkboxes

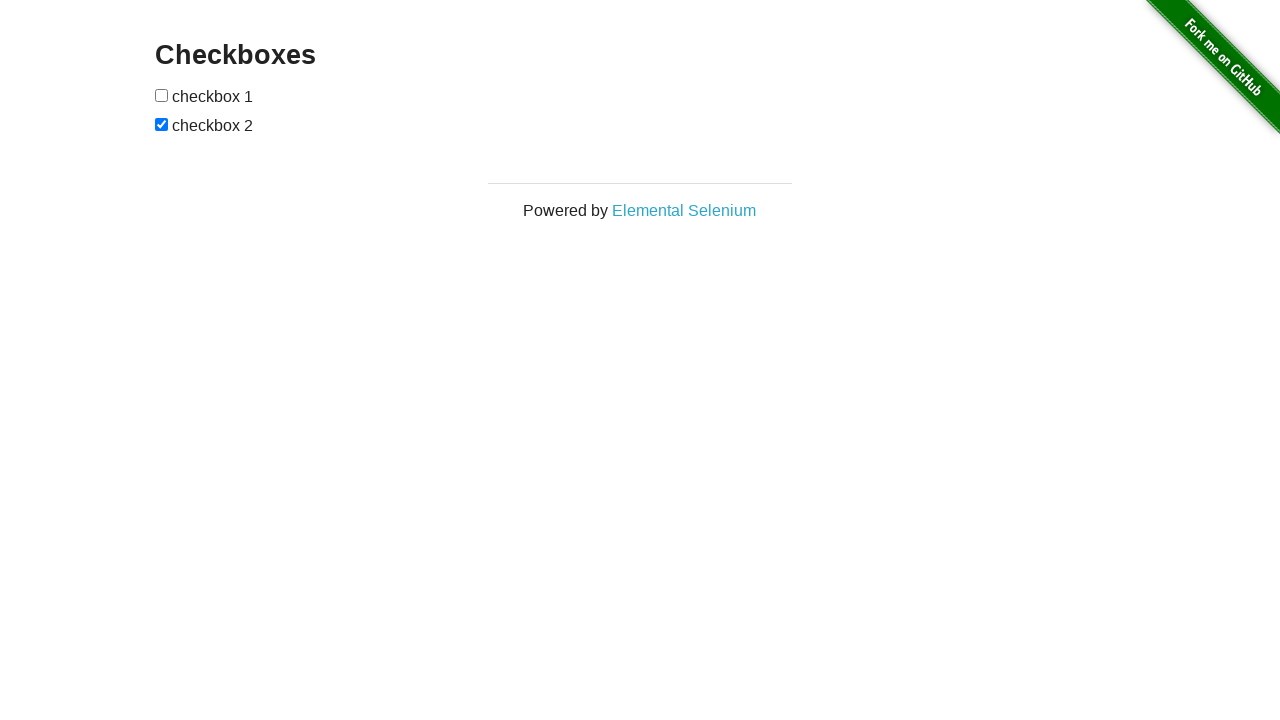

Located first checkbox element
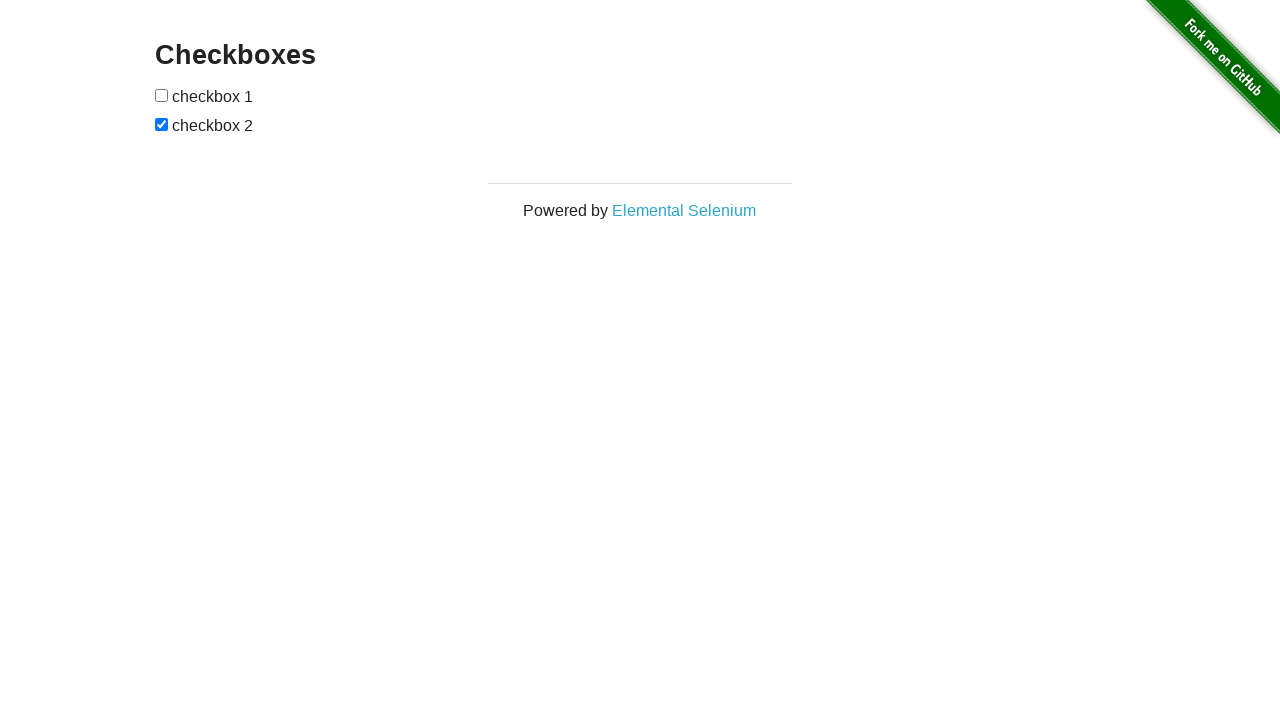

Located second checkbox element
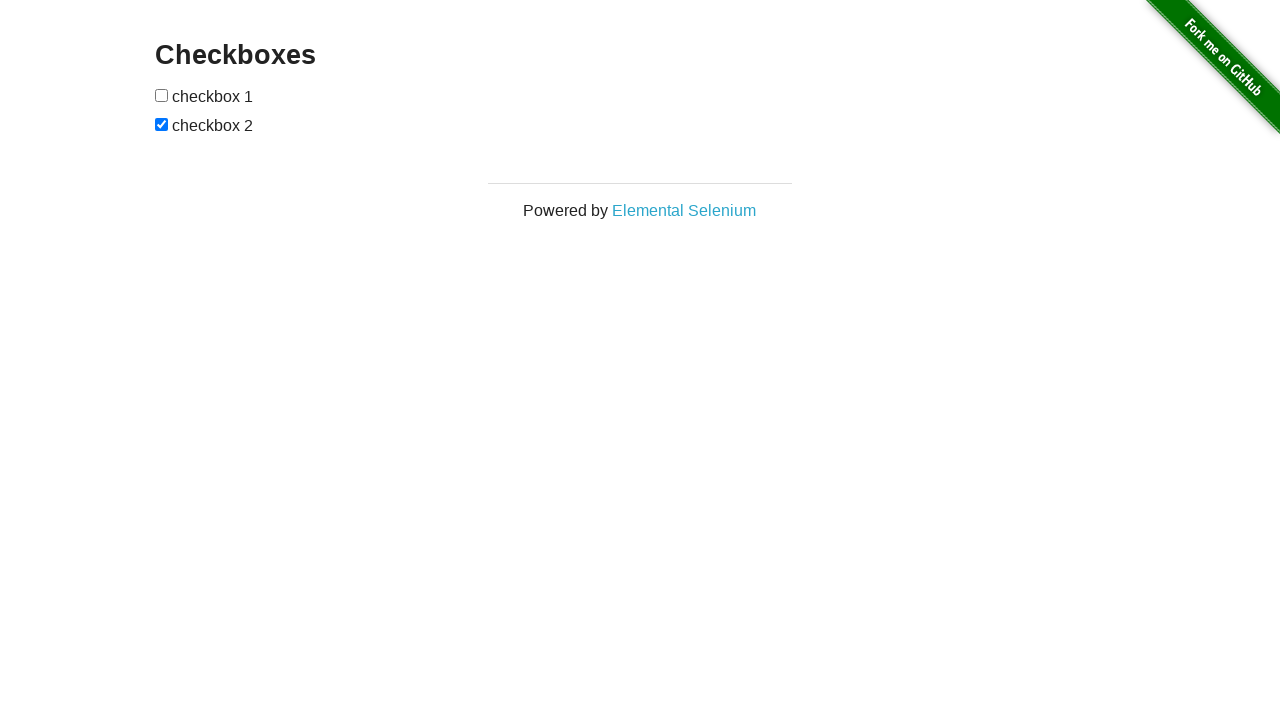

Checked first checkbox state: unchecked
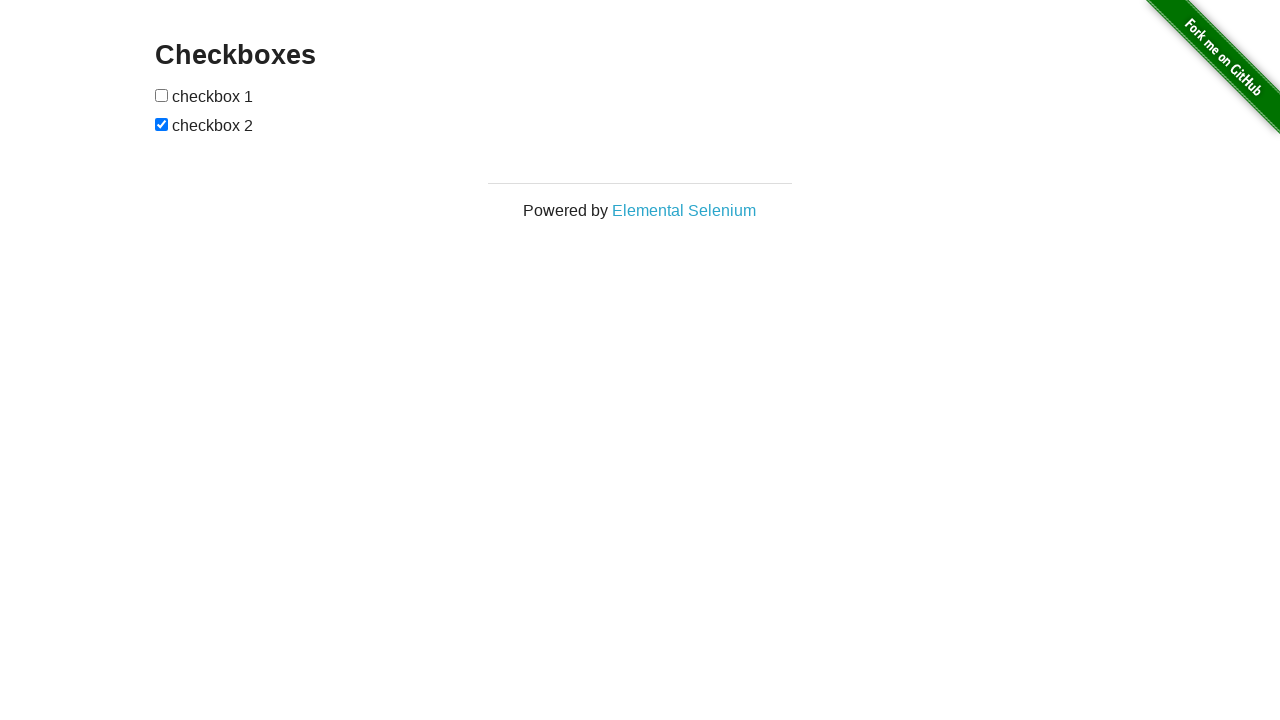

Clicked first checkbox to select it at (162, 95) on (//input[@type='checkbox'])[1]
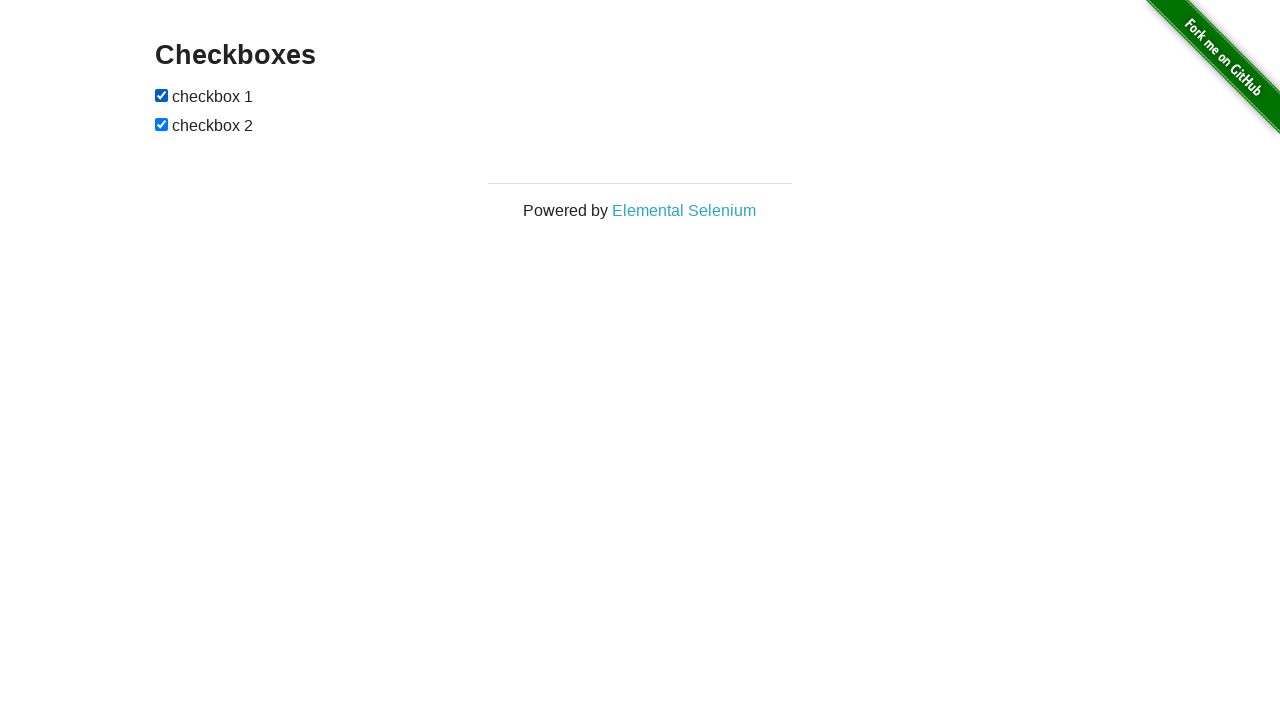

Second checkbox already selected, no action needed
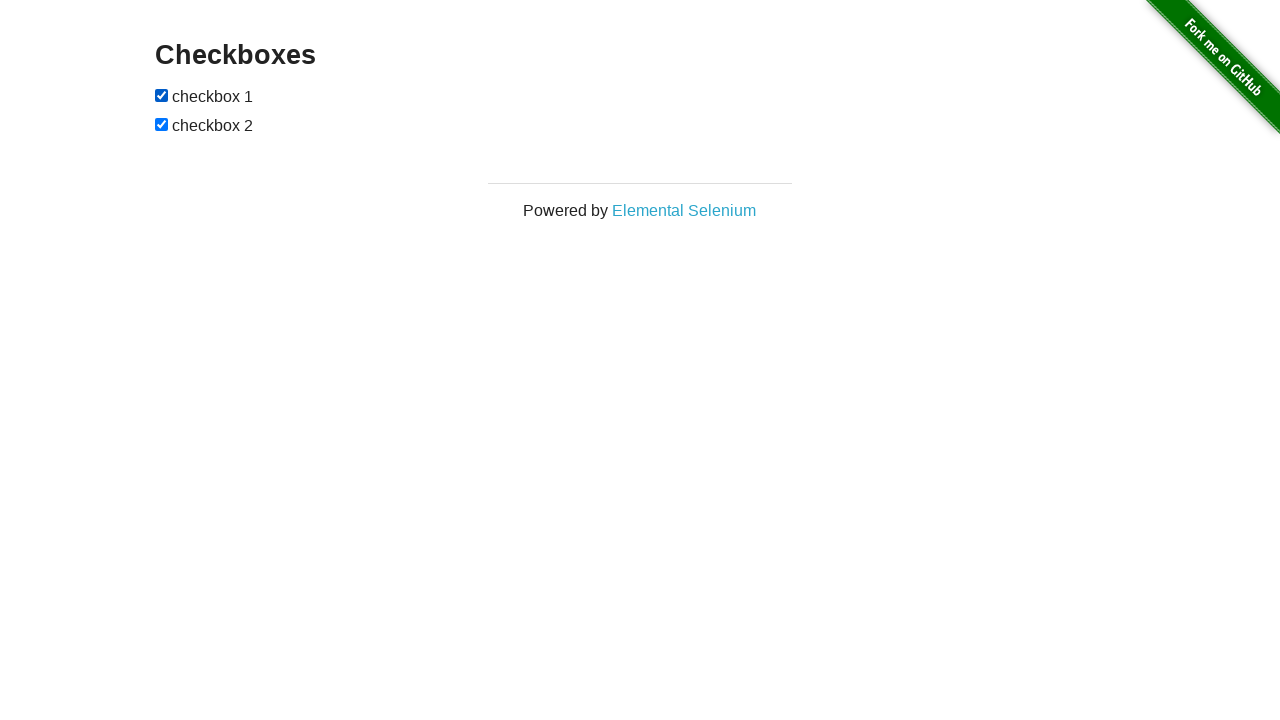

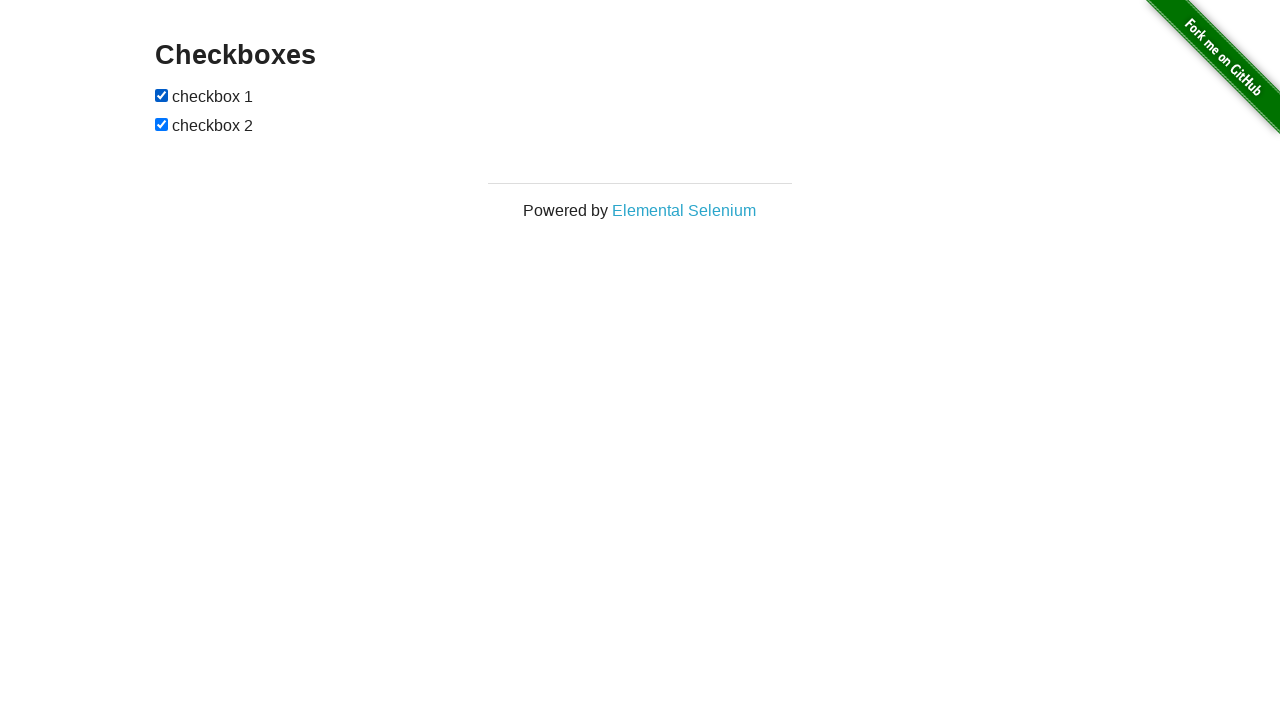